Searches for a TV show on kisskh.do by clicking the search icon, entering a query, and selecting the exact matching result from the dropdown

Starting URL: https://kisskh.do

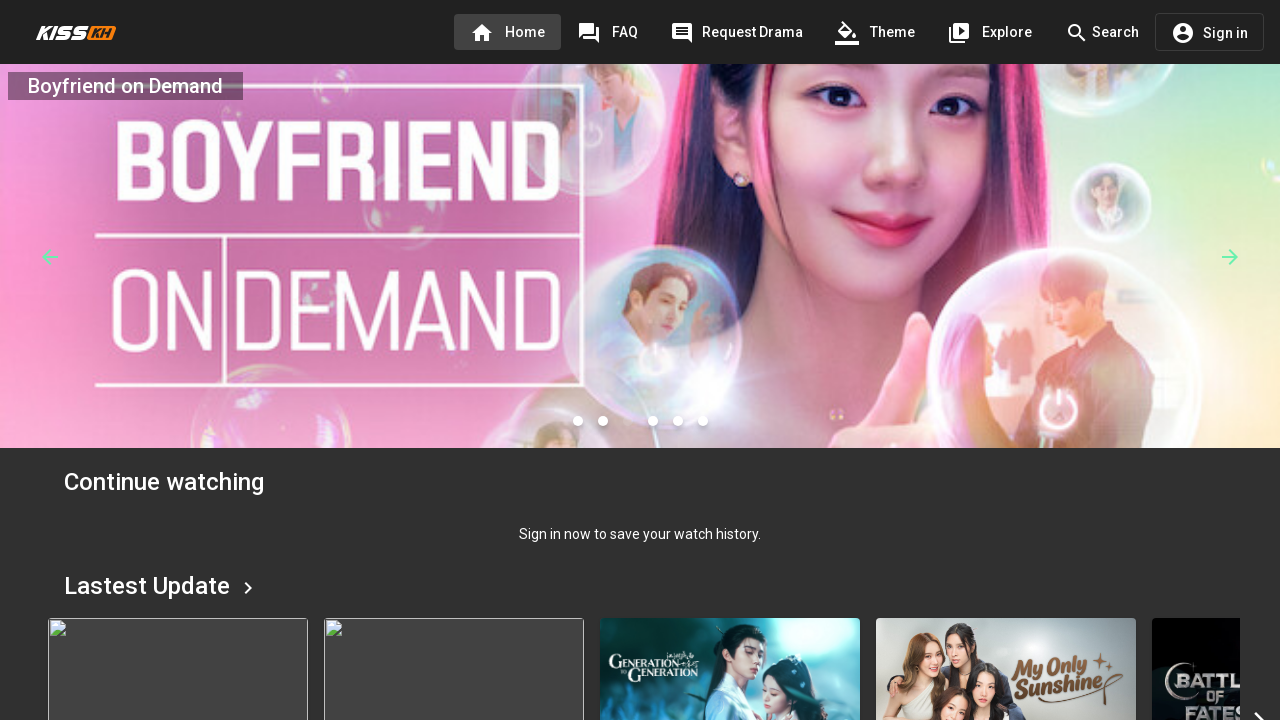

Waited 5 seconds for page to load
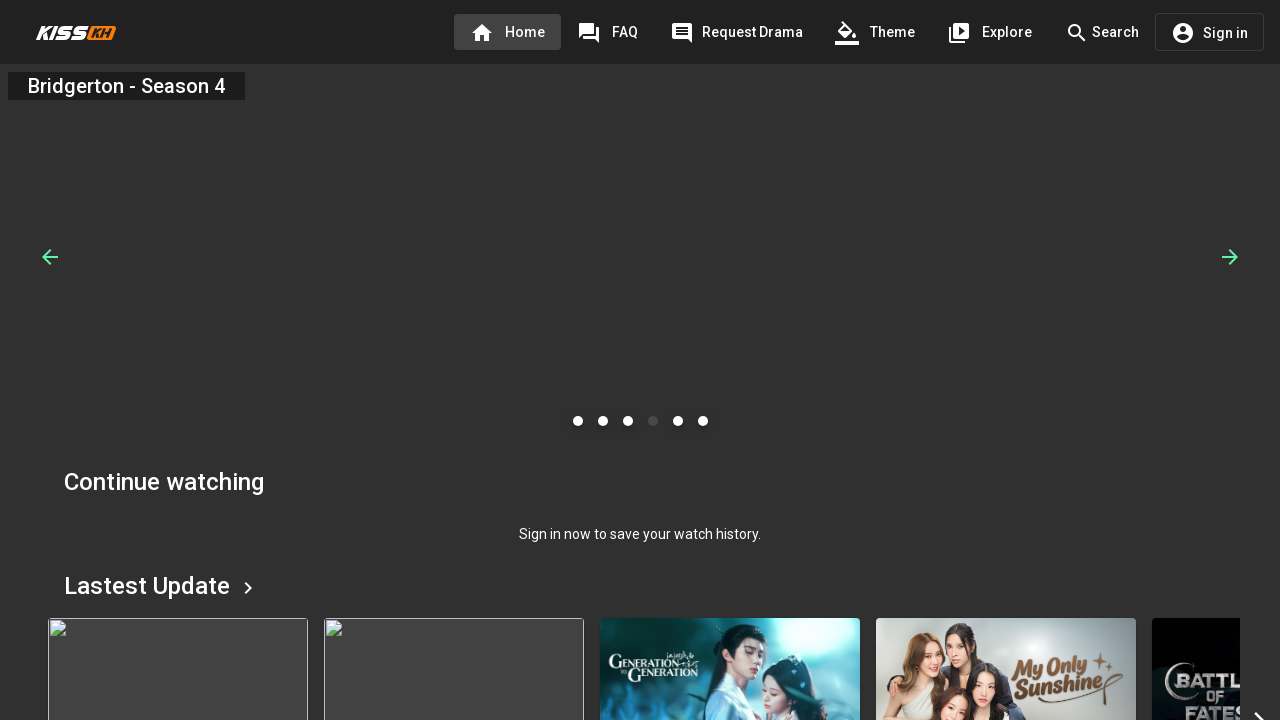

Clicked search icon to reveal search input at (1102, 32) on app-search-bar
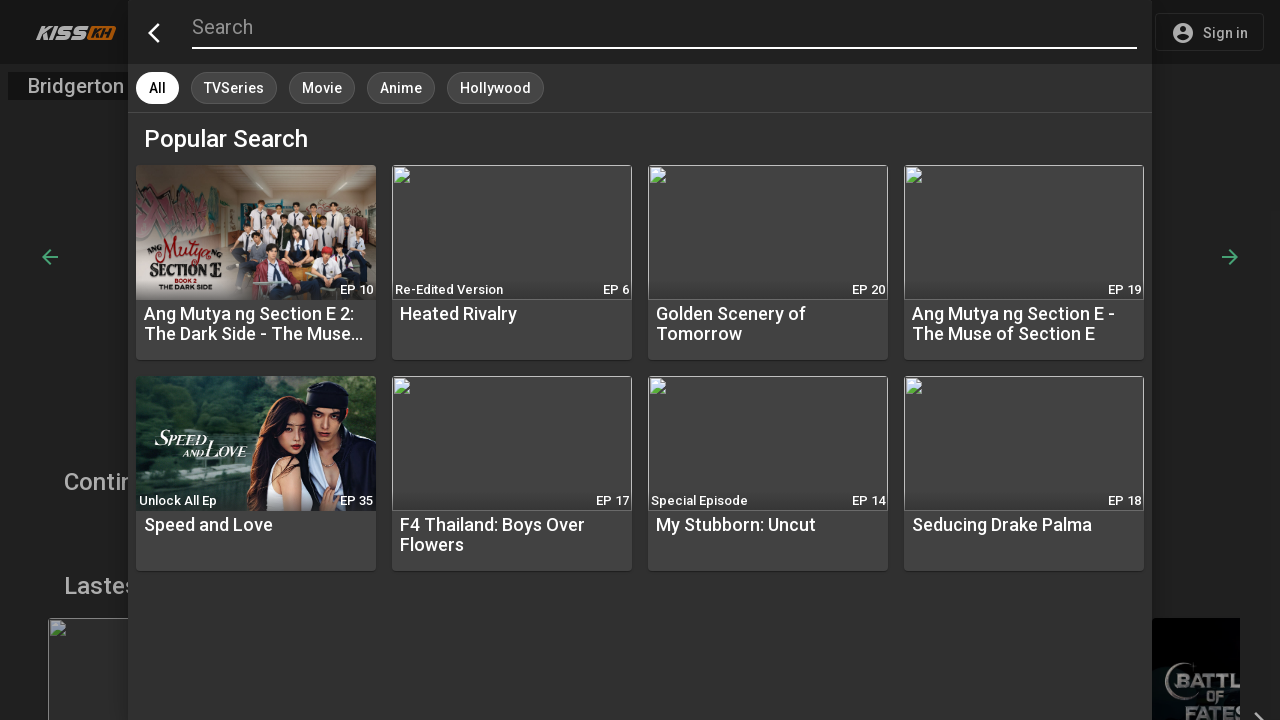

Waited 3 seconds for search input to appear
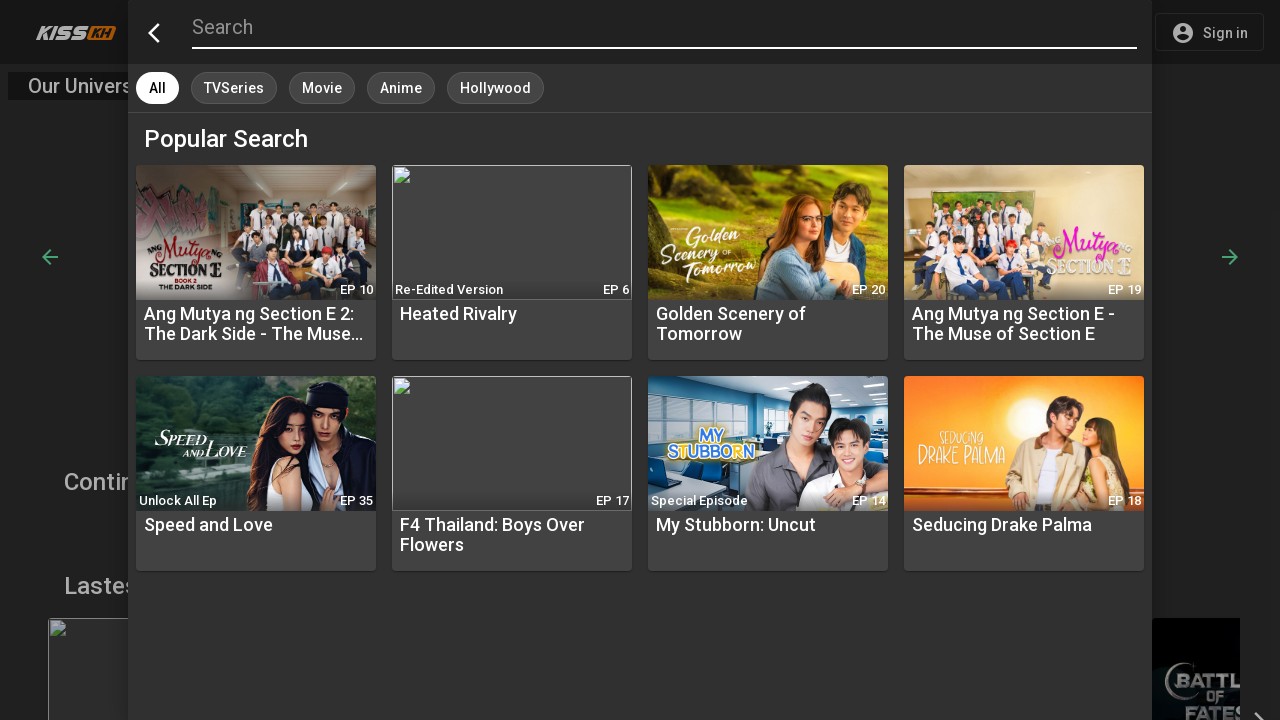

Search input field is ready
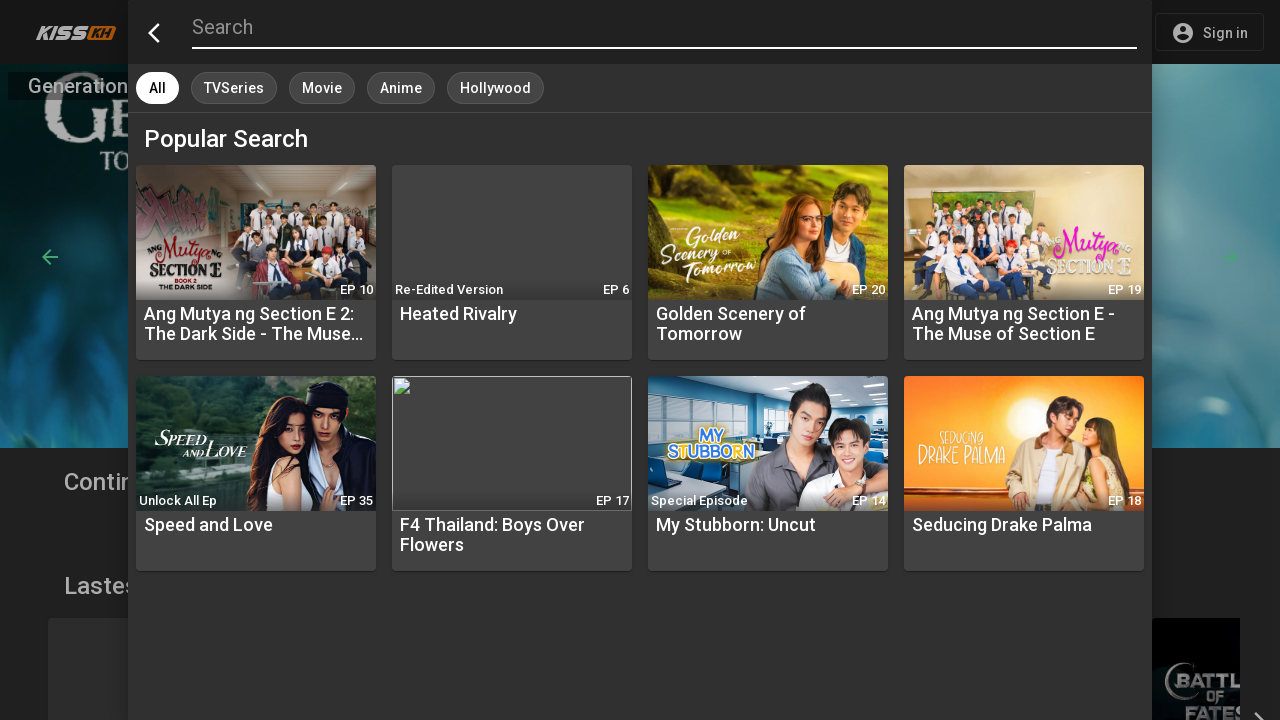

Filled search field with 'Breaking Bad' on #search
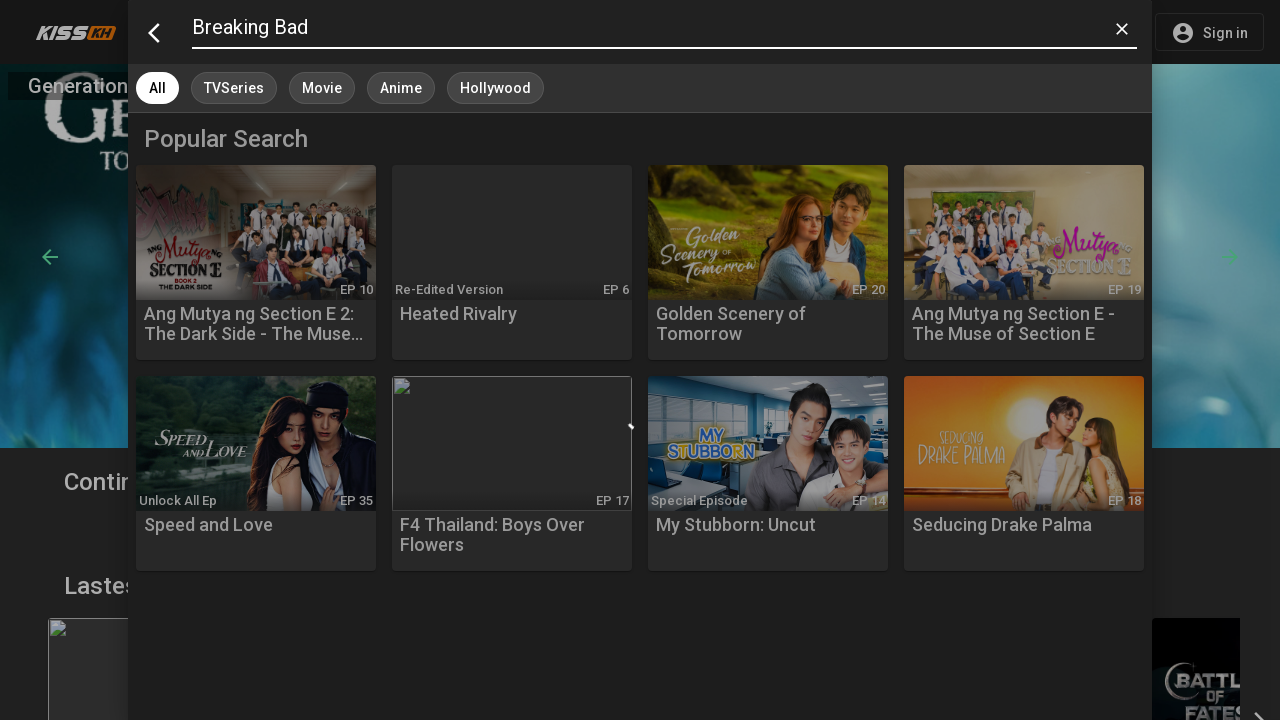

Waited 5 seconds for search results to load
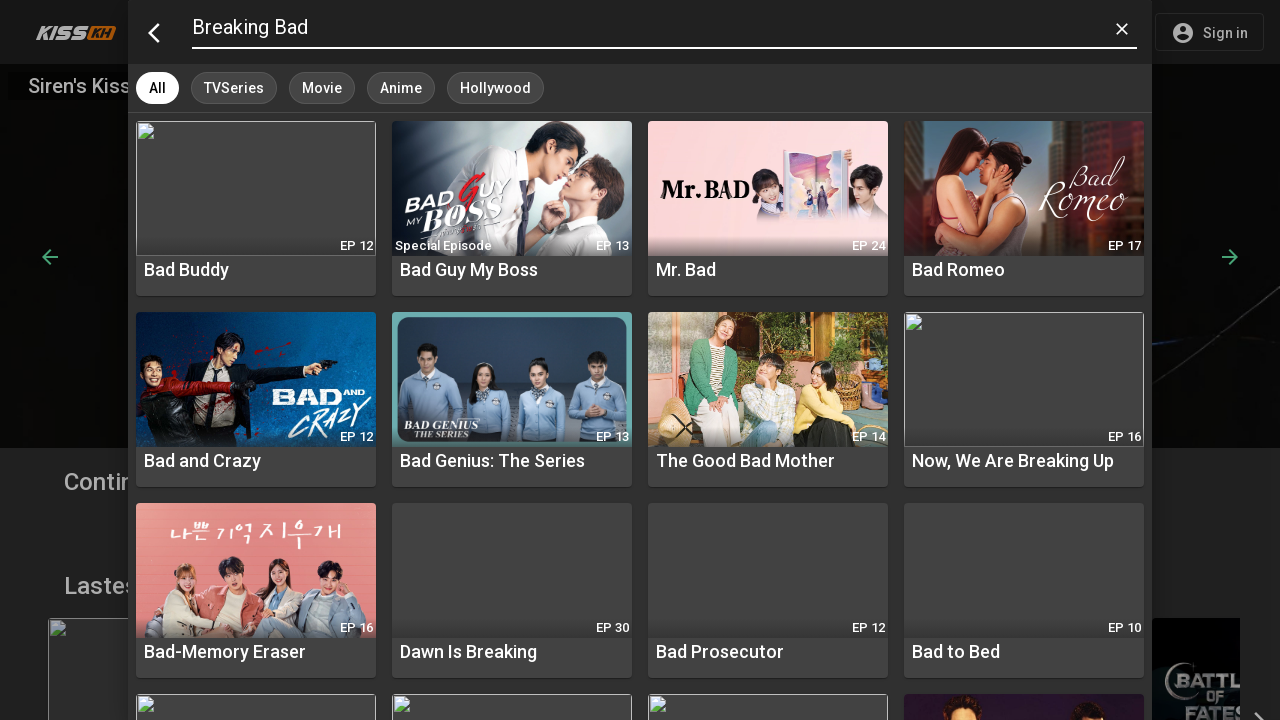

Found 170 result cards in dropdown
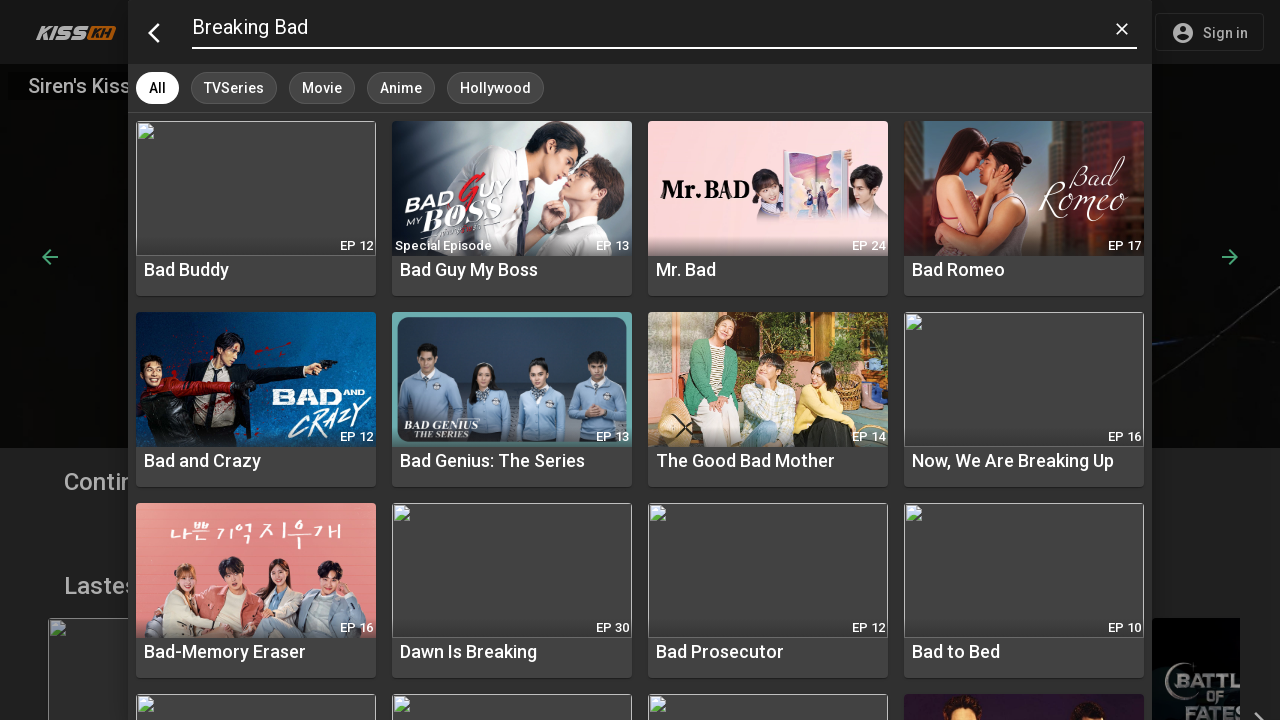

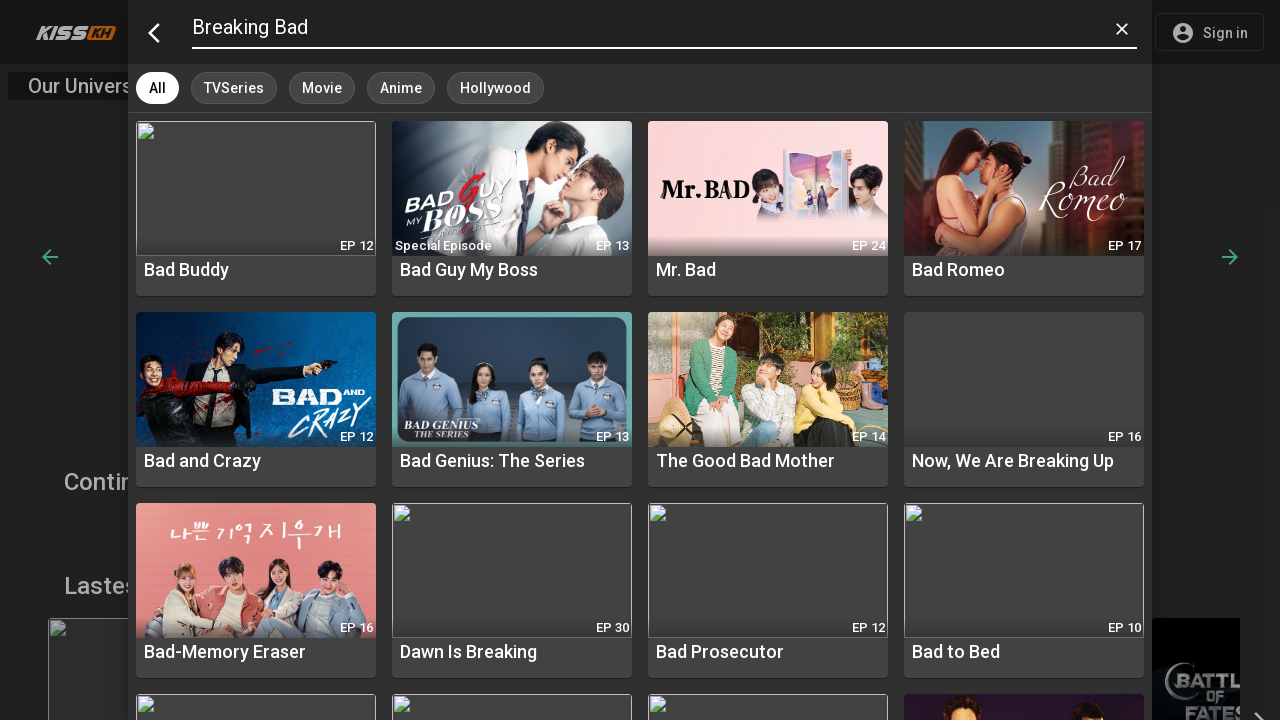